Tests handling of a JavaScript prompt popup by clicking a button, entering text in the prompt, and dismissing it

Starting URL: http://www.tizag.com/javascriptT/javascriptprompt.php

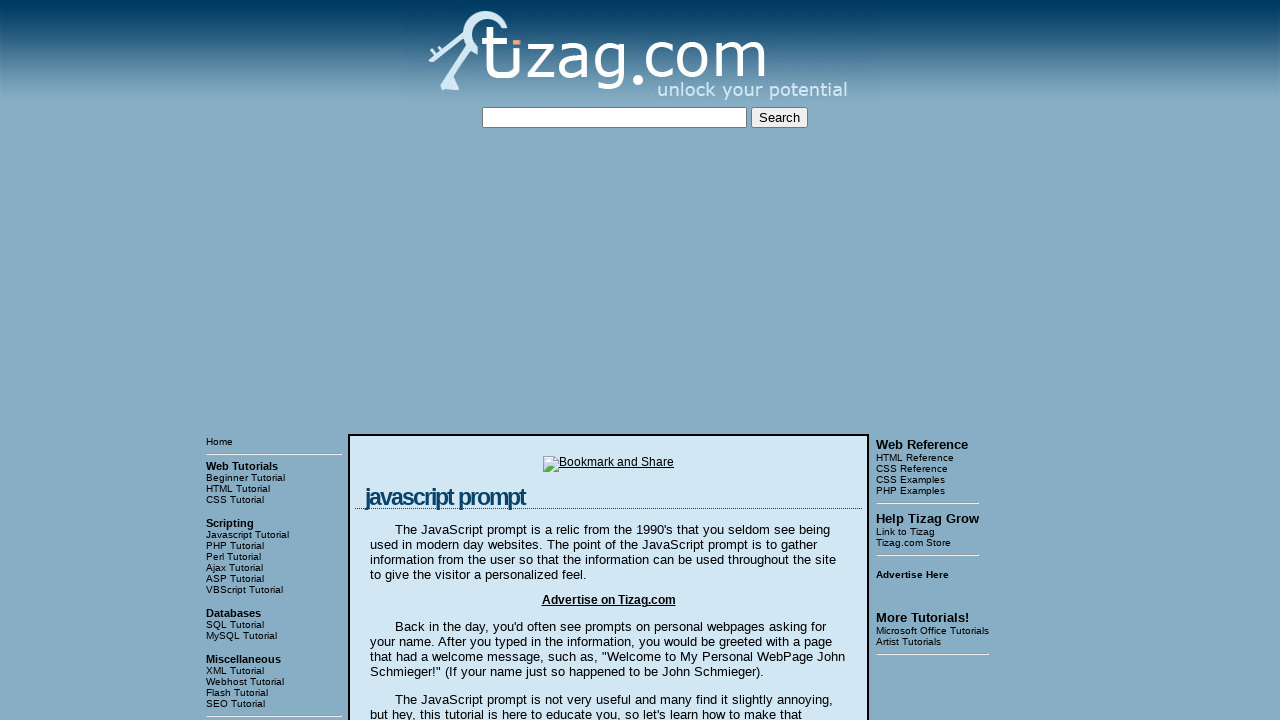

Set up dialog handler to dismiss prompts
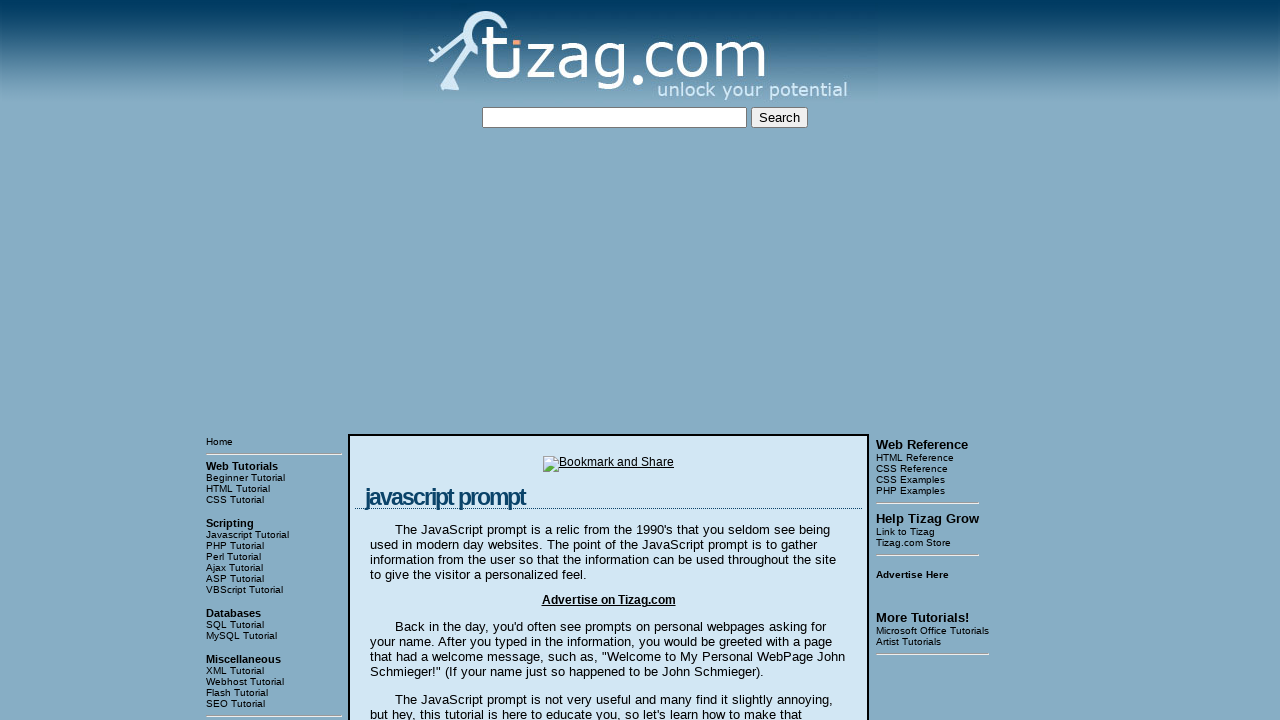

Clicked 'Say my name!' button to trigger prompt at (419, 361) on input[value='Say my name!']
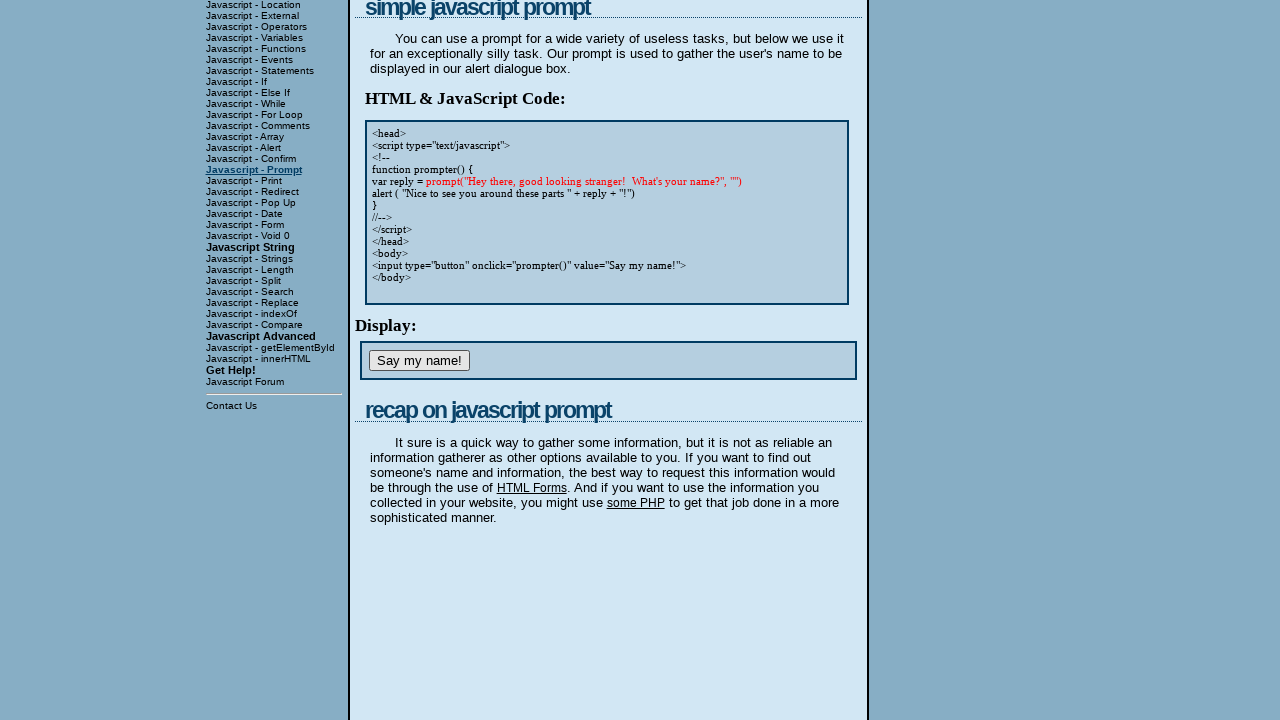

Waited for dialog to be handled and dismissed
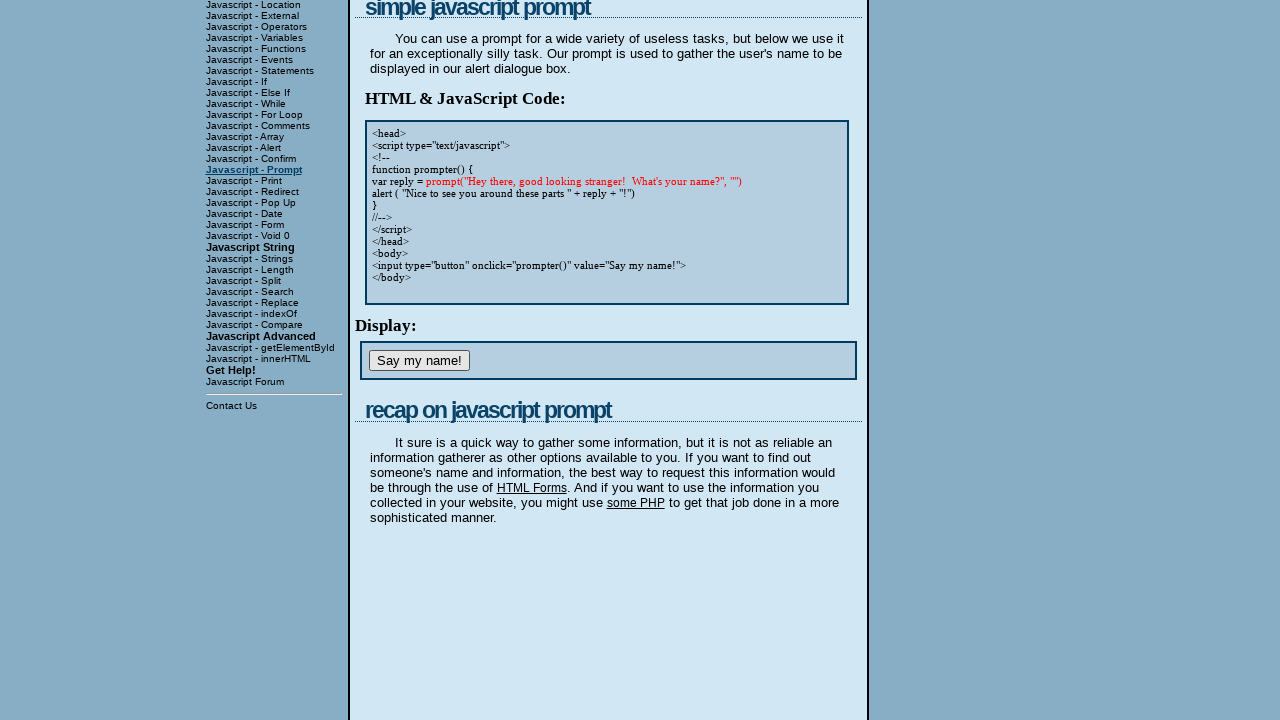

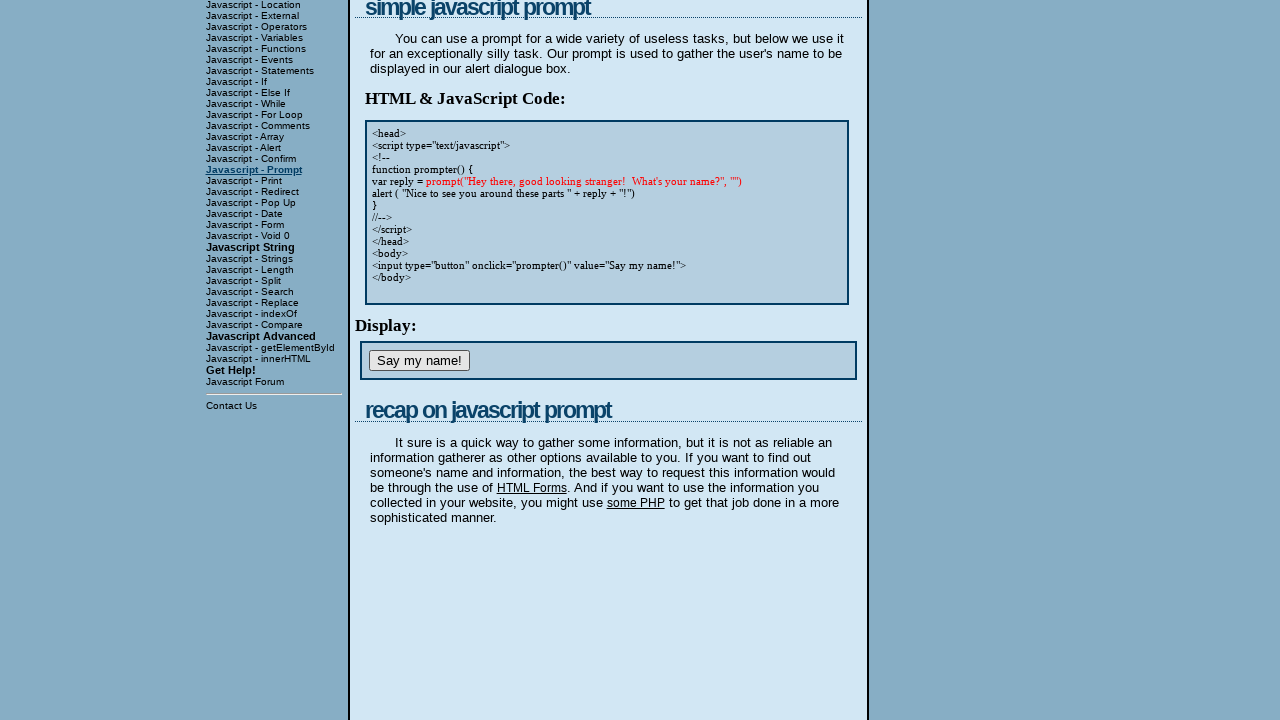